Tests mouse hover interaction on a dropdown menu by hovering over "Automation Tools" button and clicking the "Selenium" option from the revealed dropdown

Starting URL: http://seleniumpractise.blogspot.com/2016/08/how-to-perform-mouse-hover-in-selenium.html

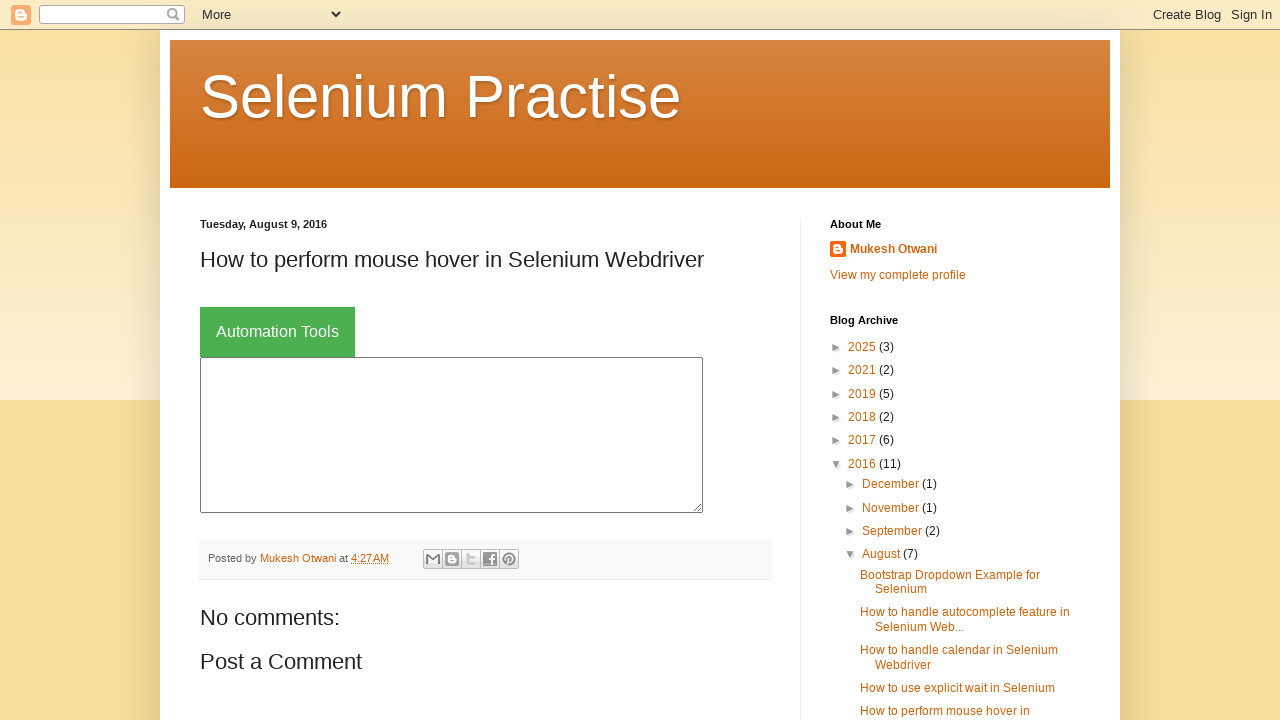

Performed right-click action on the page at (640, 360) on body
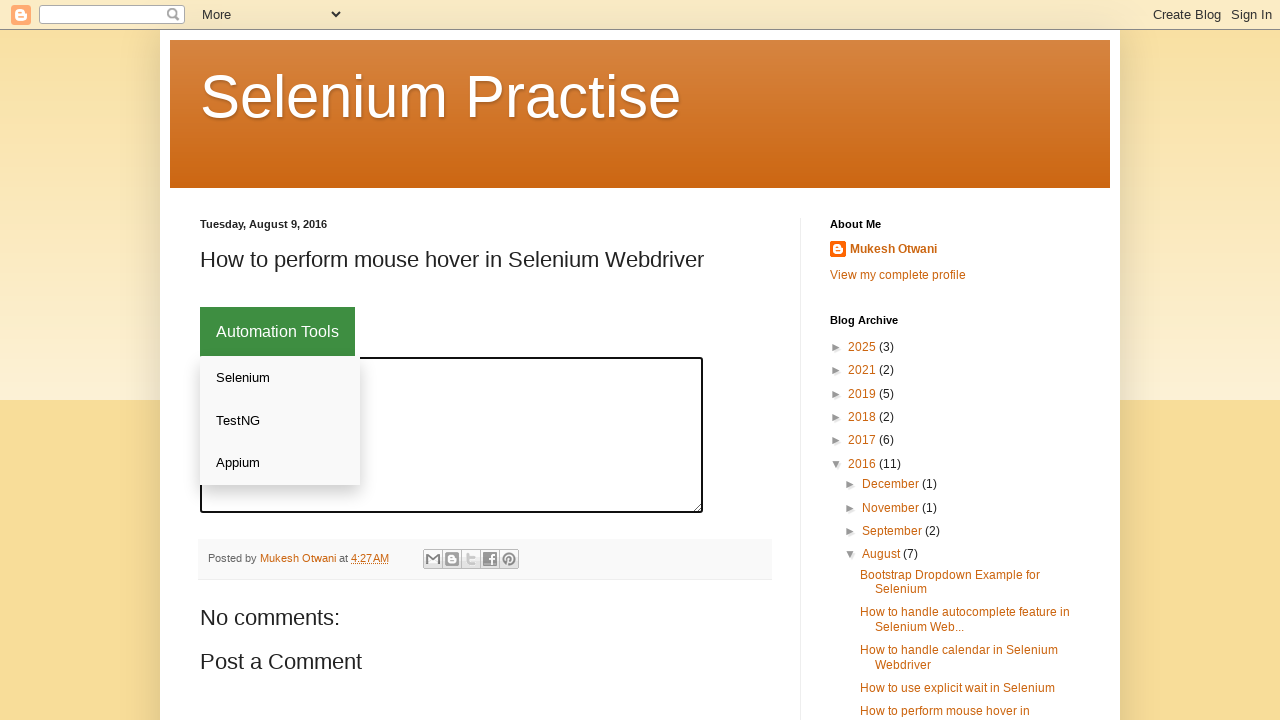

Hovered over 'Automation Tools' button to reveal dropdown menu at (278, 332) on xpath=//button[text()='Automation Tools']
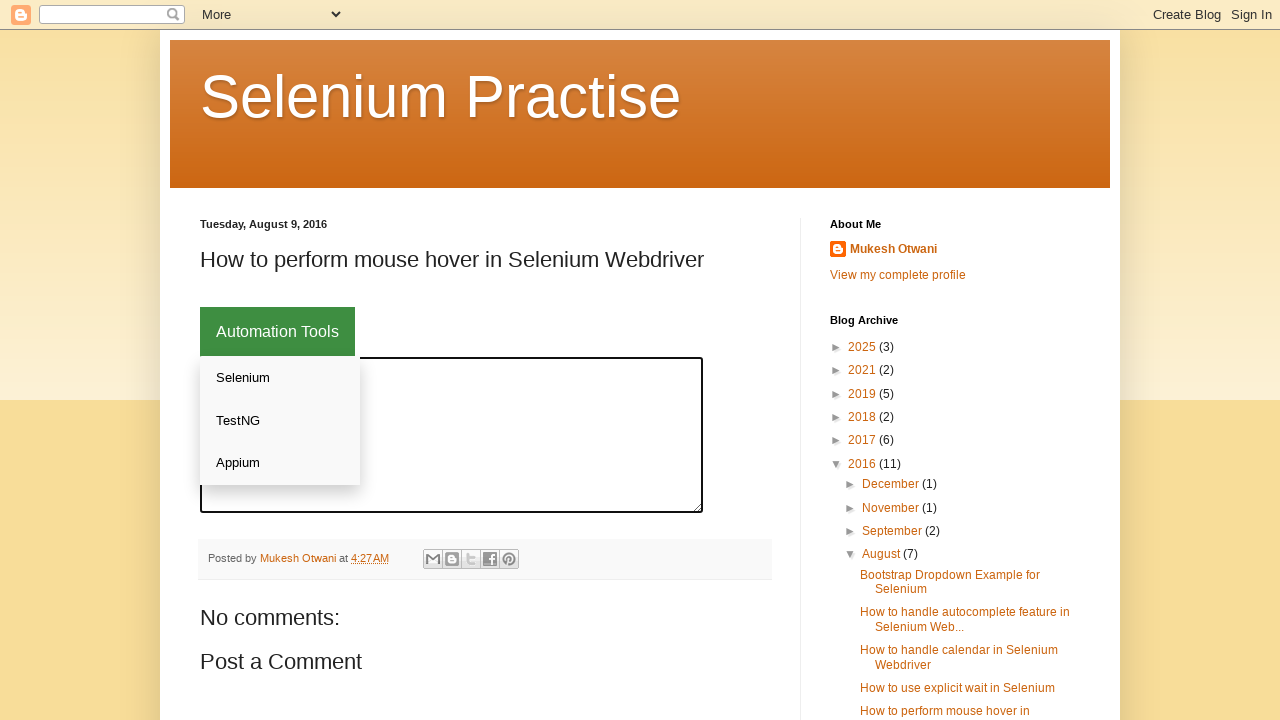

Clicked on 'Selenium' option from the dropdown menu at (280, 378) on xpath=//div[@class='dropdown-content']//a[text()='Selenium']
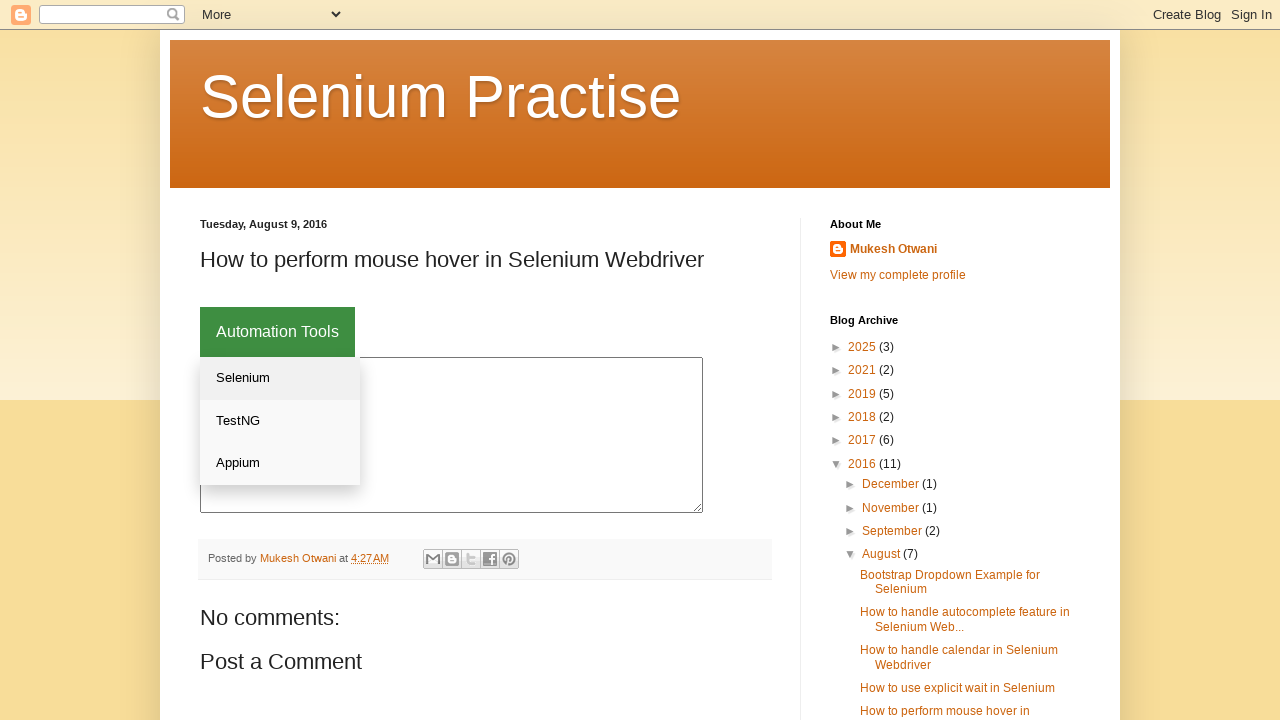

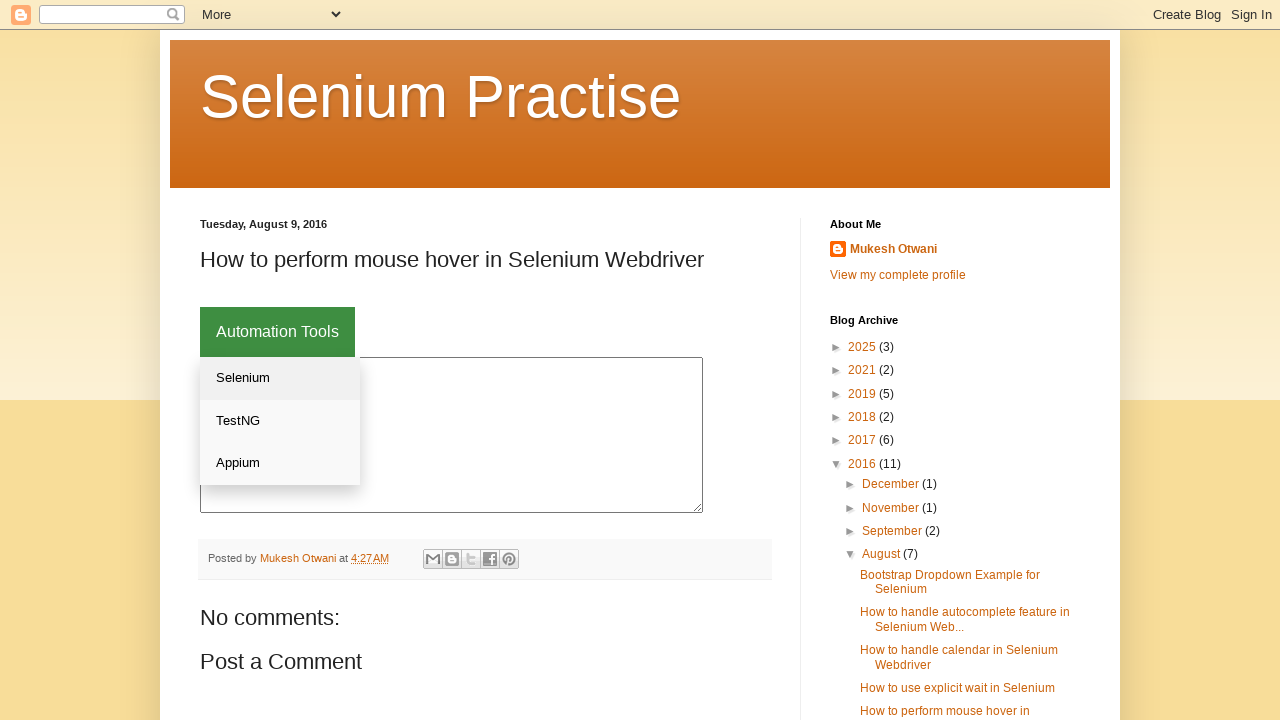